Tests alert handling by clicking a confirm button and accepting the alert dialog

Starting URL: https://demoqa.com/alerts

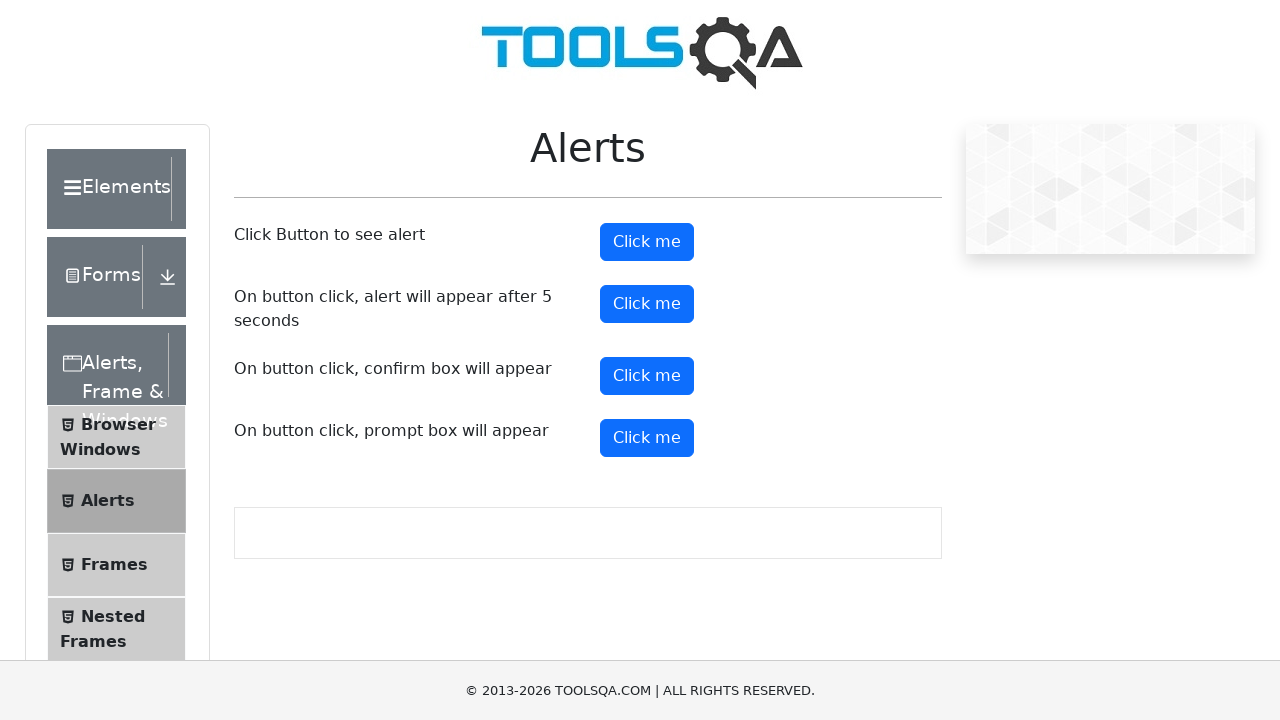

Clicked confirm button to trigger alert dialog at (647, 376) on #confirmButton
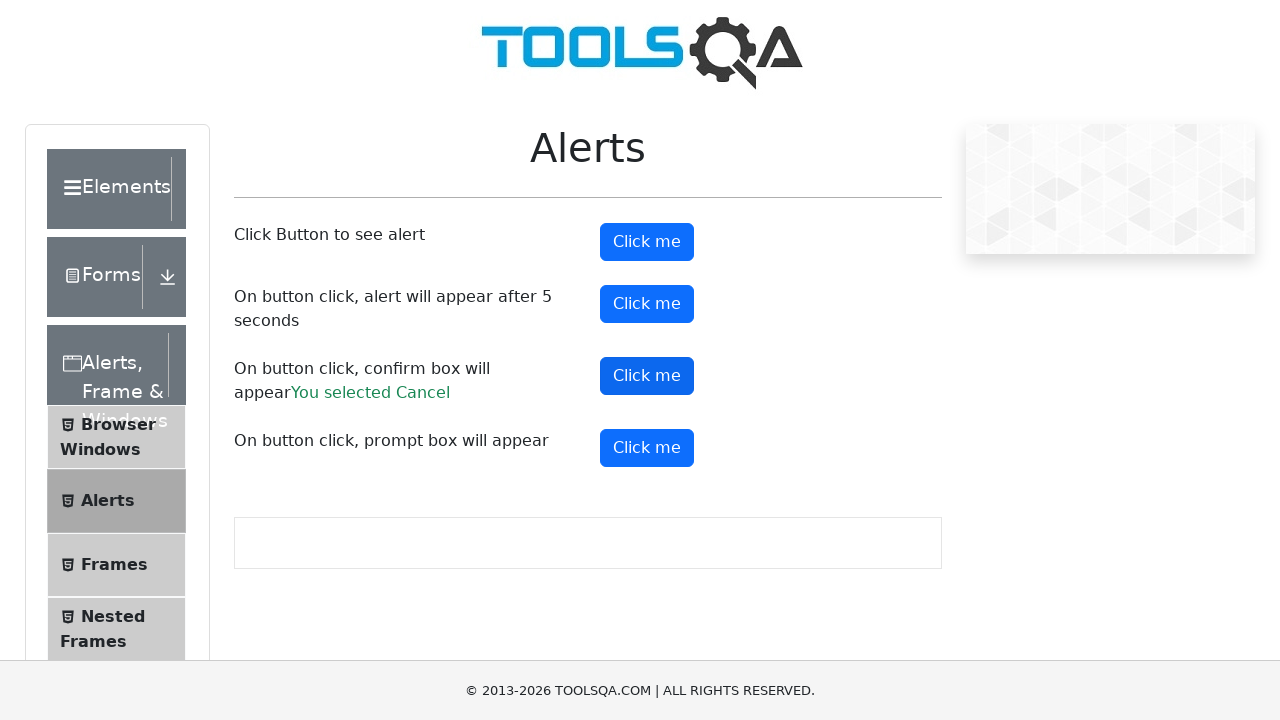

Set up dialog handler to accept alert
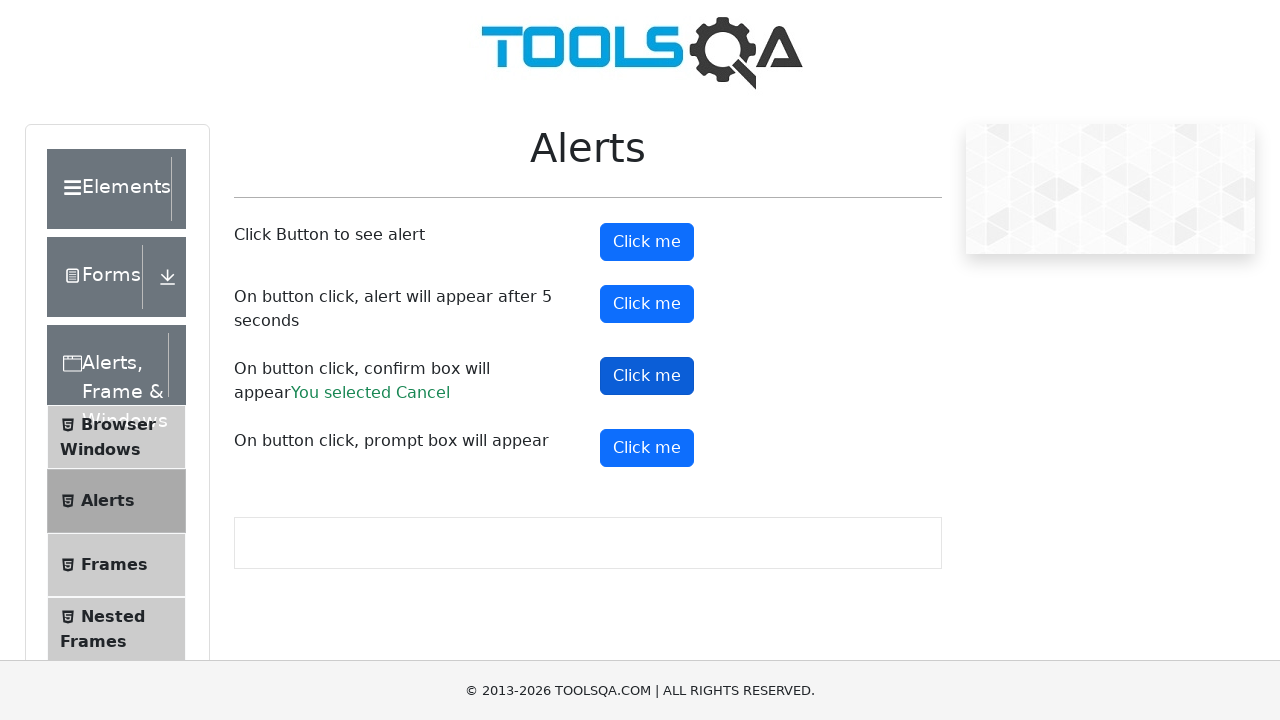

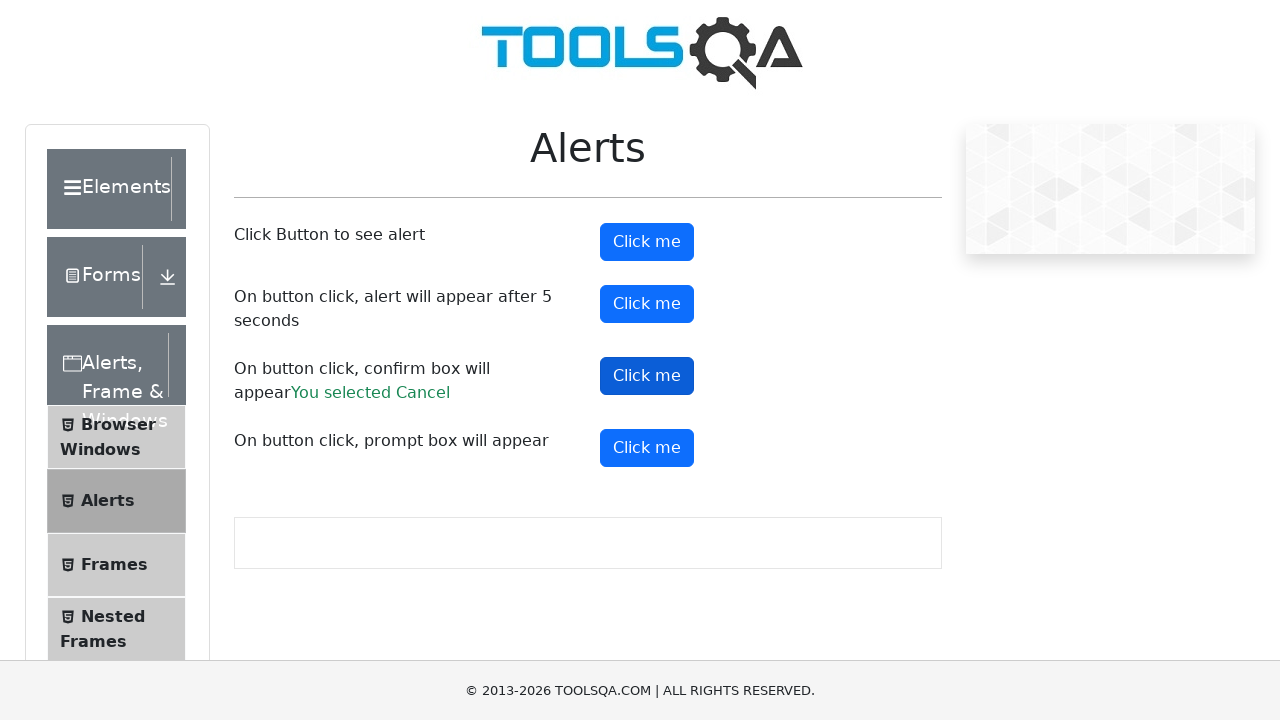